Tests the Taiwan Stock Exchange historical trading data search by entering a stock number and clicking the search button

Starting URL: https://www.twse.com.tw/zh/trading/historical/stock-day.html

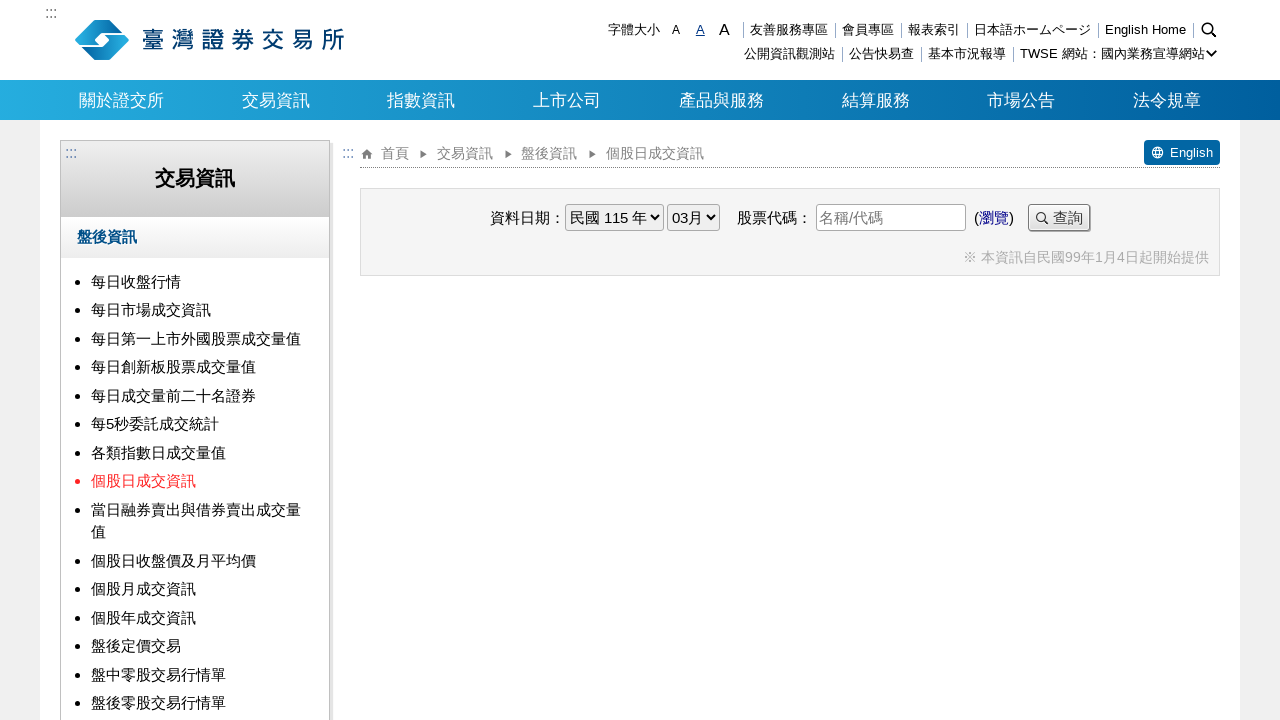

Filled stock number field with '2330' on input[name='stockNo']
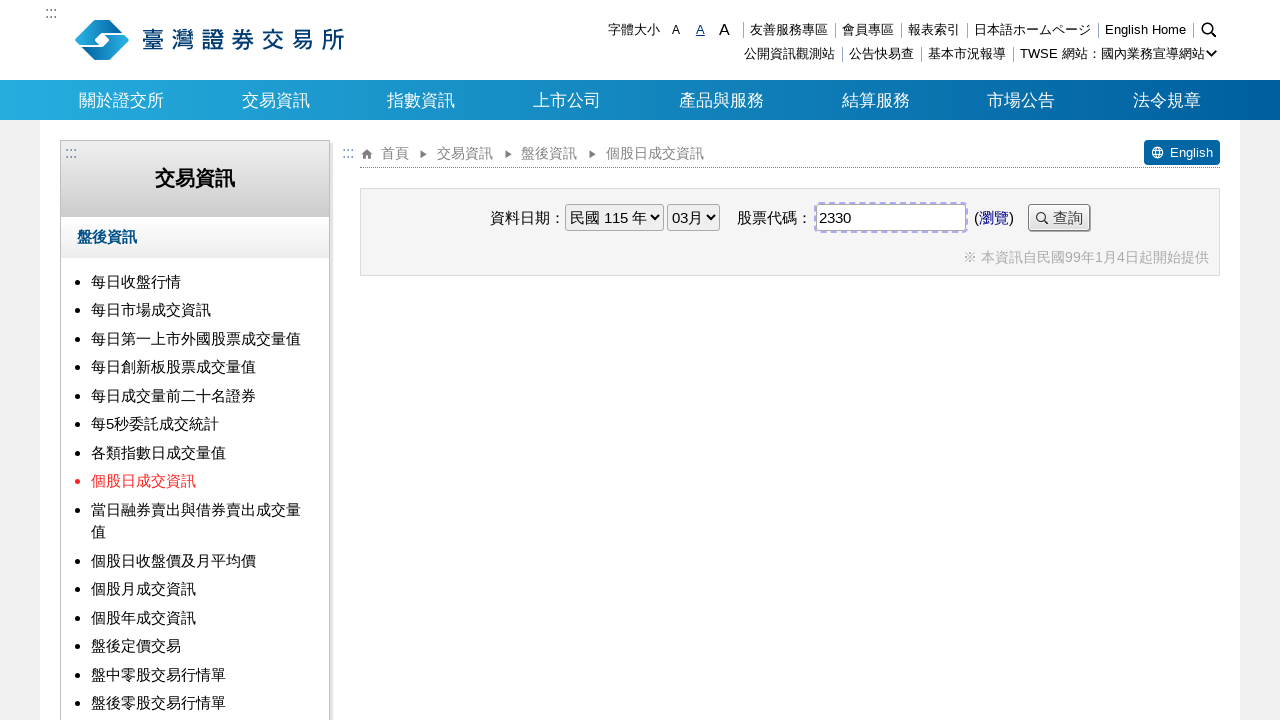

Pressed Enter to submit stock search on input[name='stockNo']
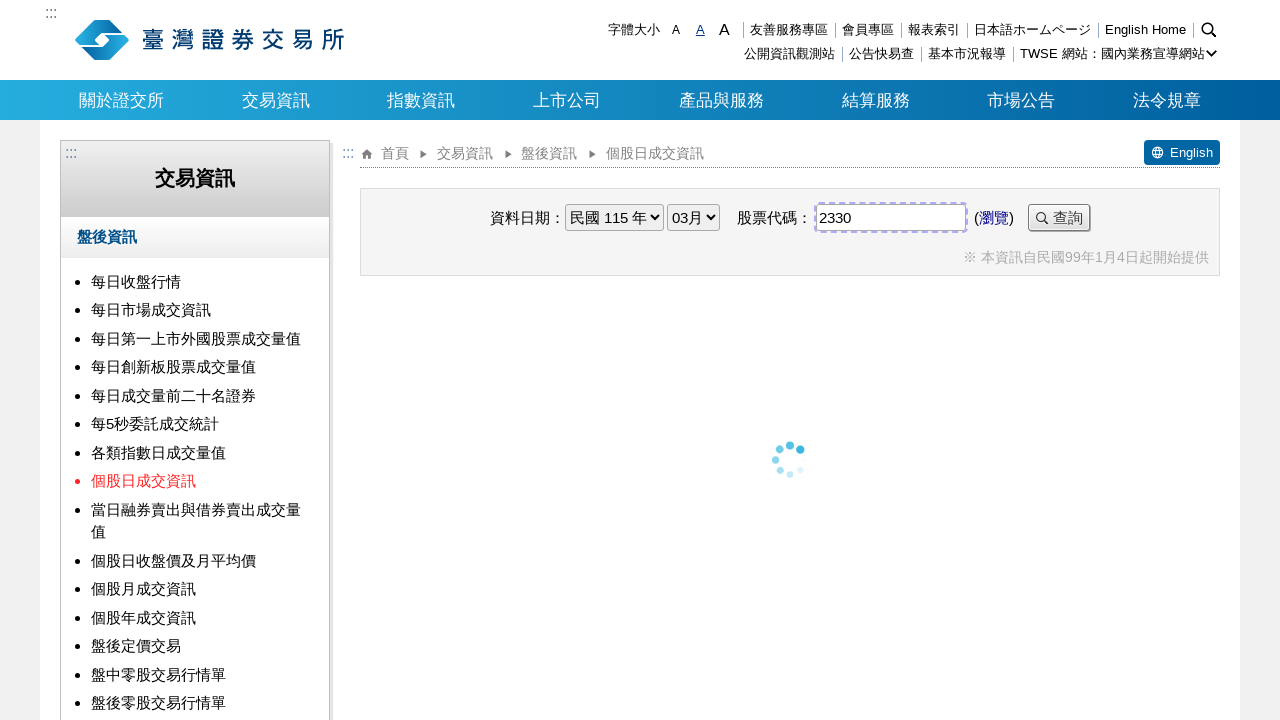

Clicked the third search button at (1059, 218) on .search >> nth=2
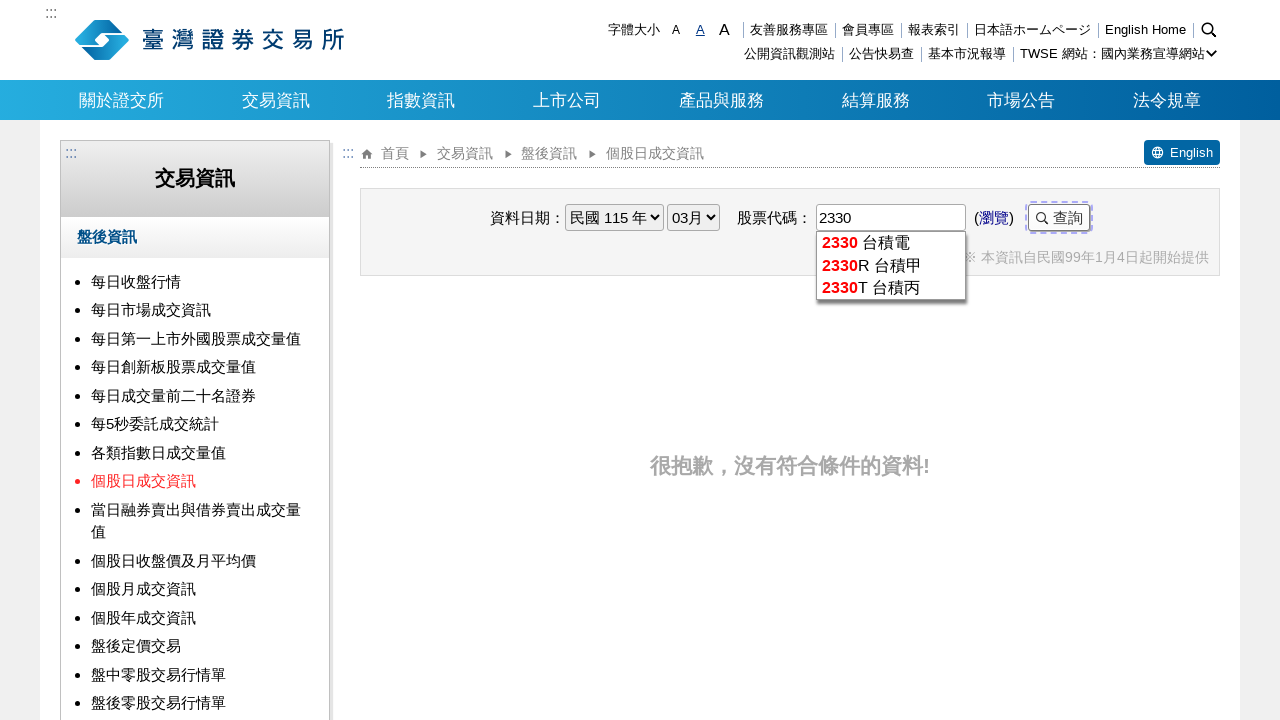

Waited 3 seconds for historical trading data to load
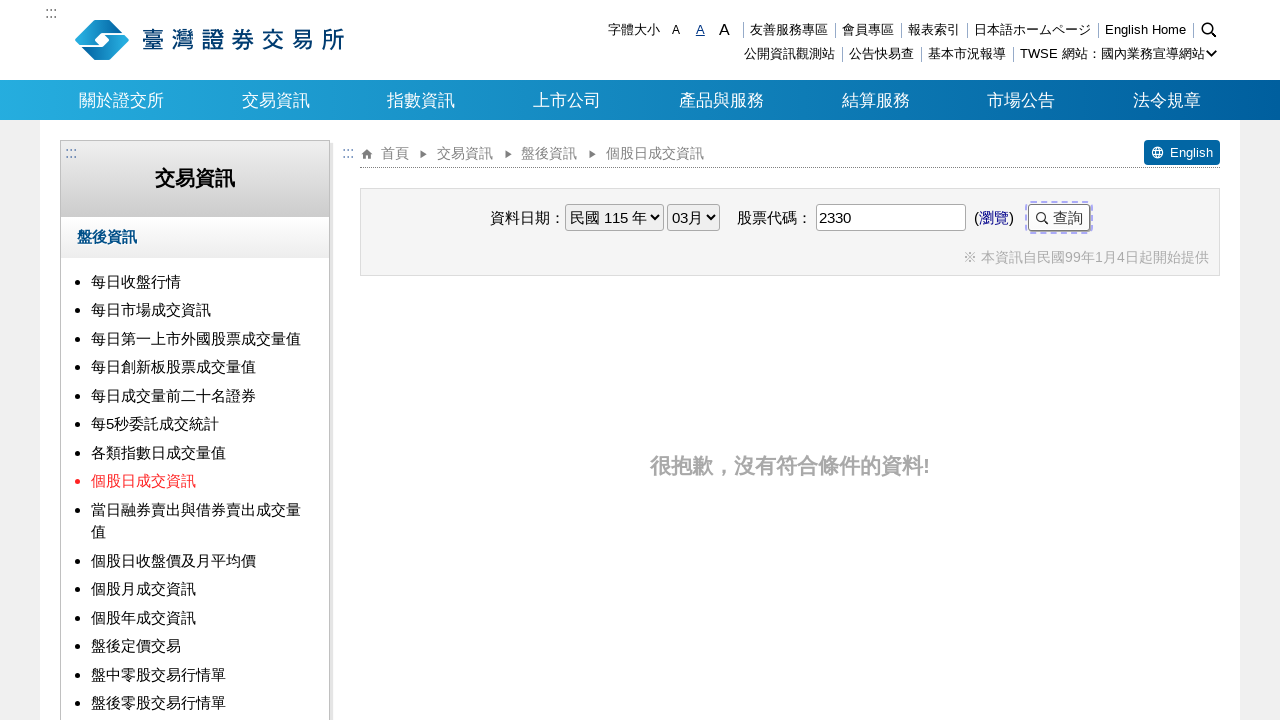

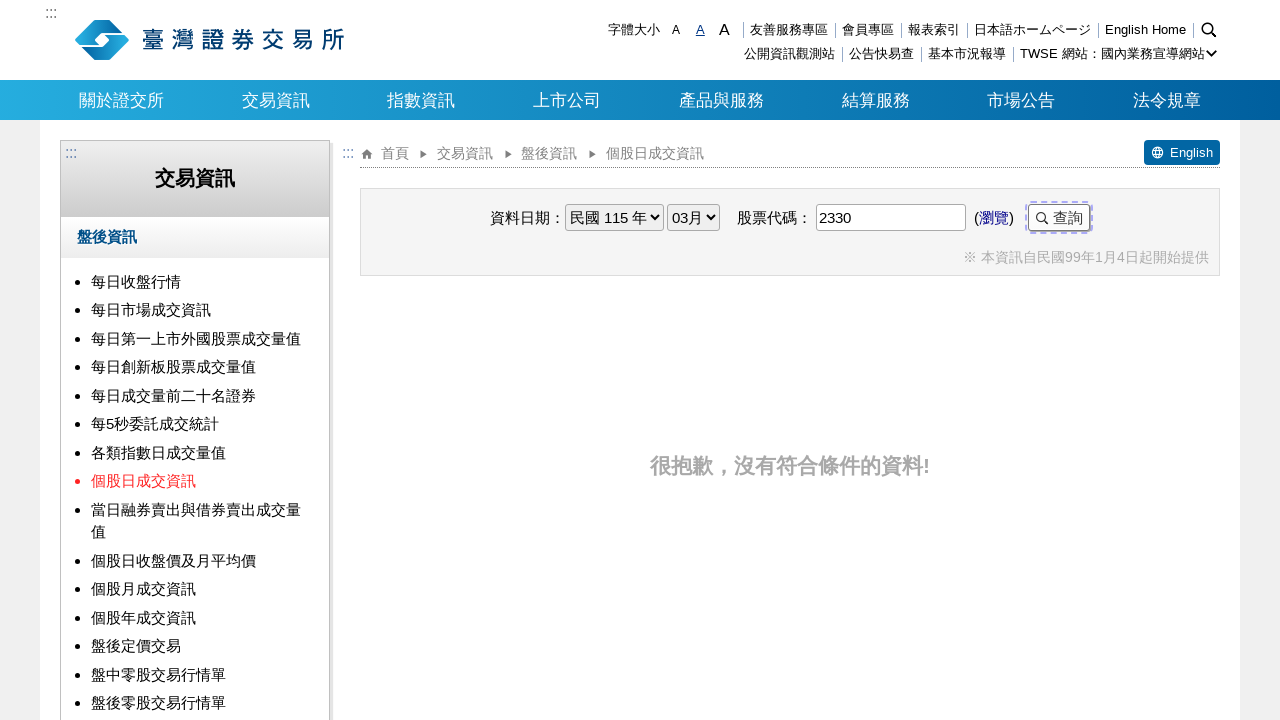